Navigates to the Census LODES data page, selects LODES7 version, New York state, and Residence Area Characteristics from dropdown menus, then clicks the load button to display available files.

Starting URL: http://lehd.ces.census.gov/data

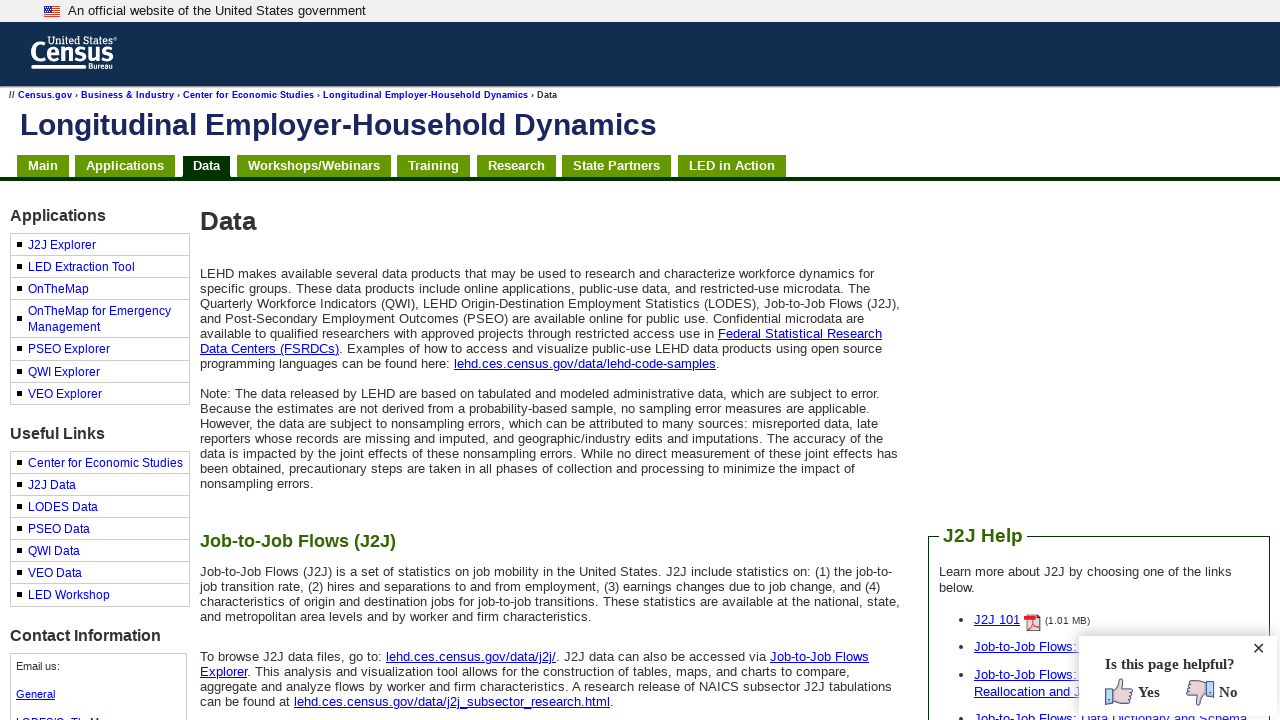

Selected LODES7 from version dropdown on #lodes_version
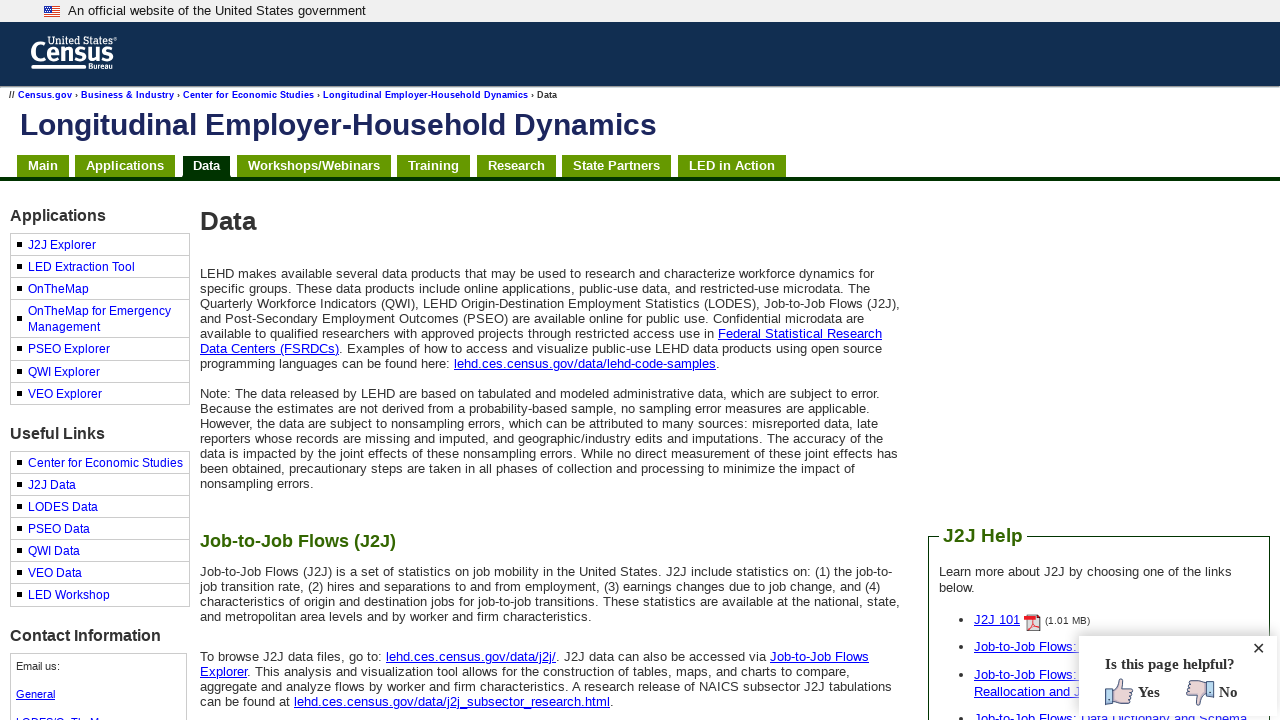

Waited for page to update after version selection
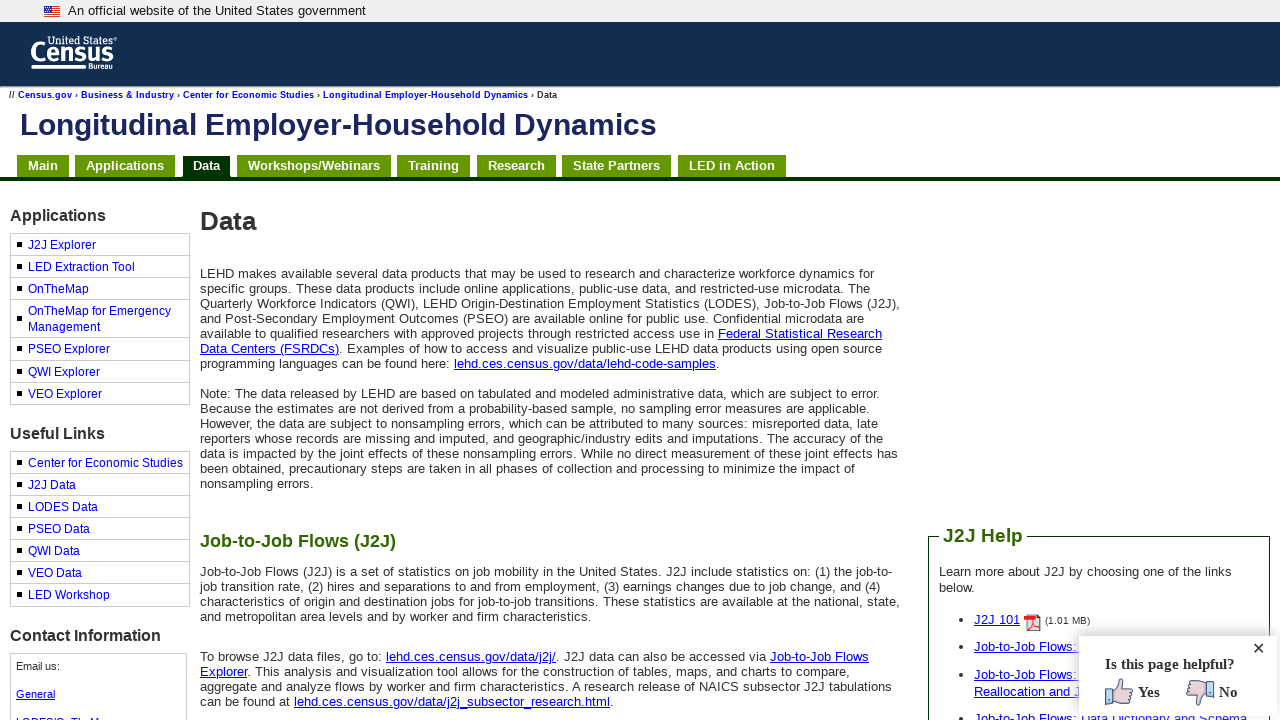

Selected New York from state dropdown on #lodes_state
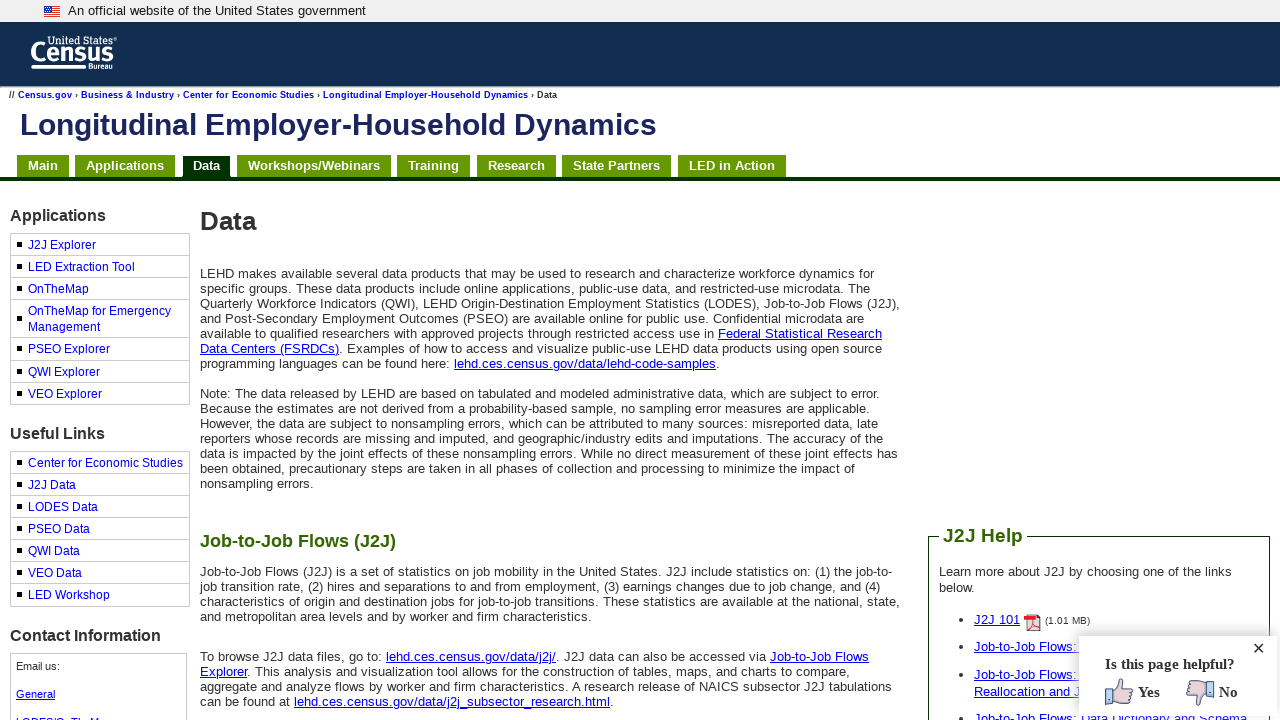

Waited for page to update after state selection
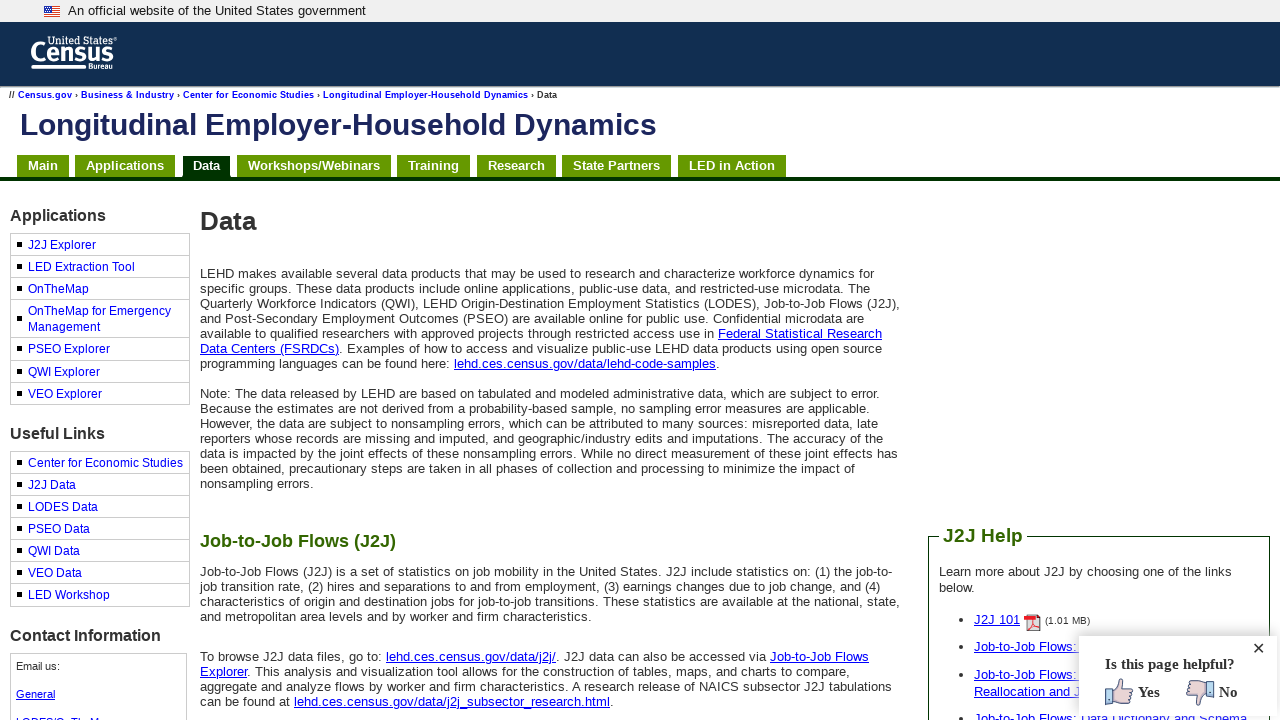

Selected Residence Area Characteristics (RAC) from type dropdown on #lodes_type
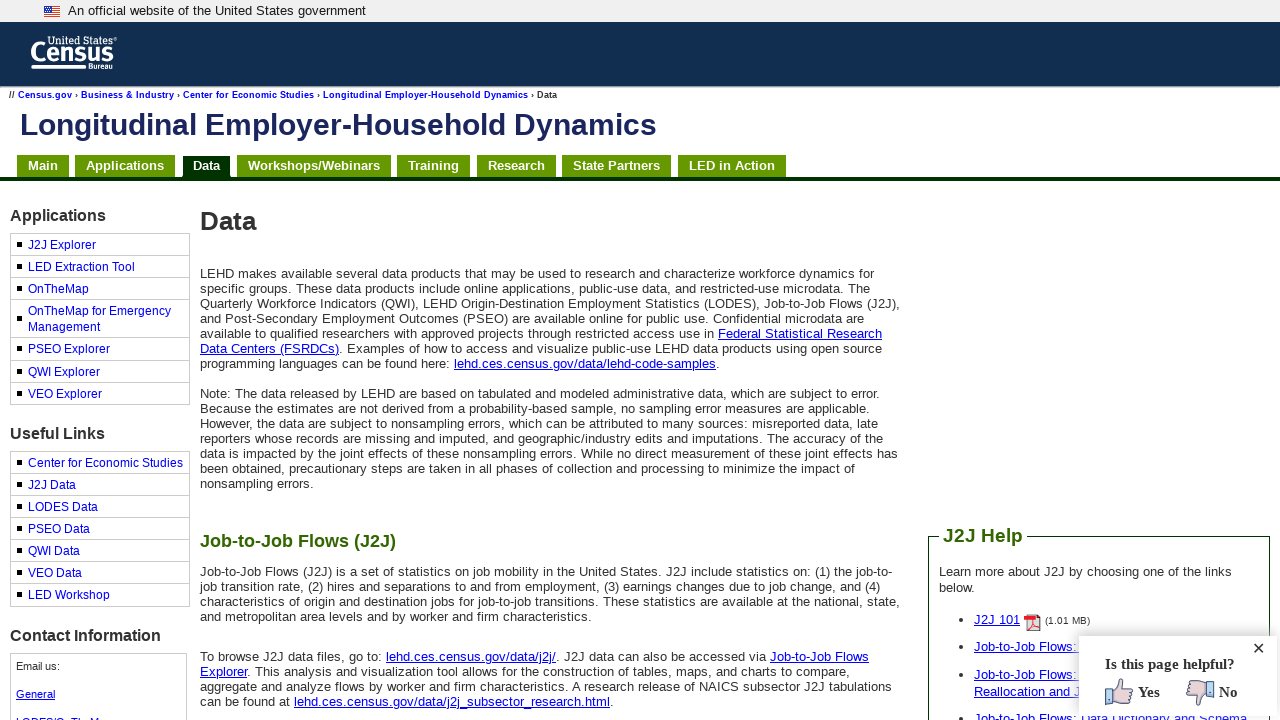

Waited for page to update after type selection
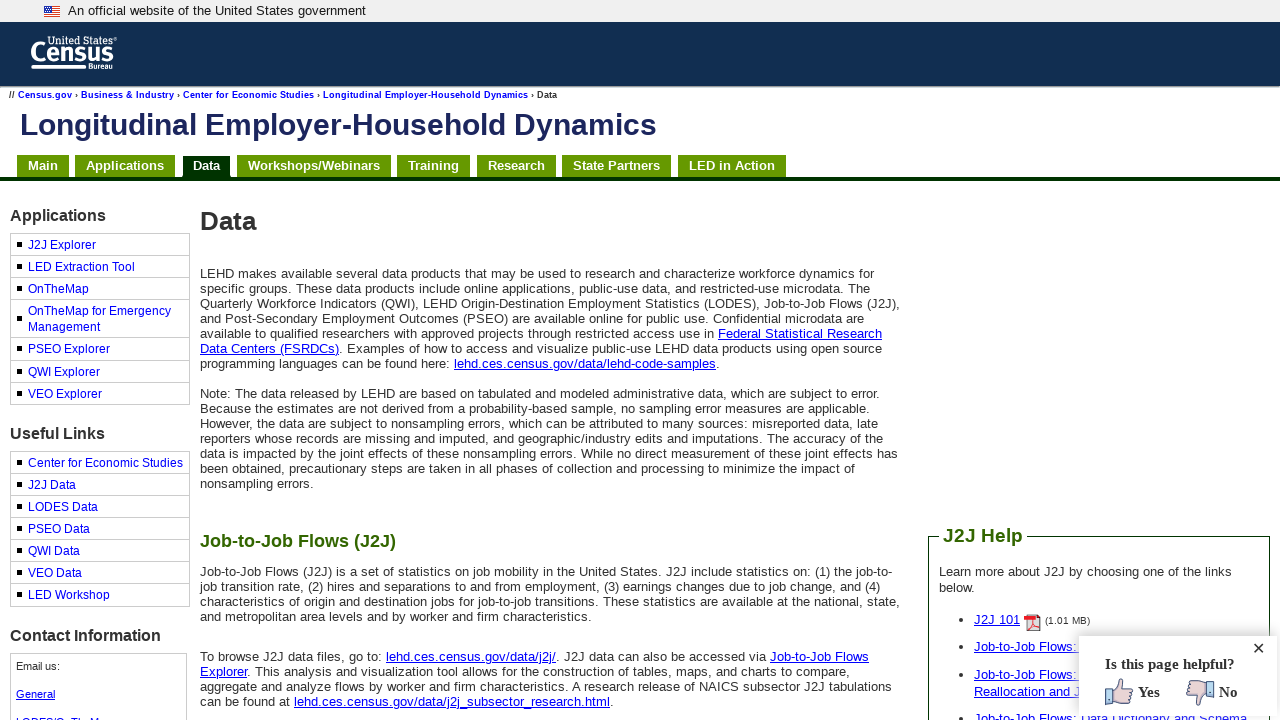

Clicked load files button to display available files at (238, 360) on #lodes_files_load
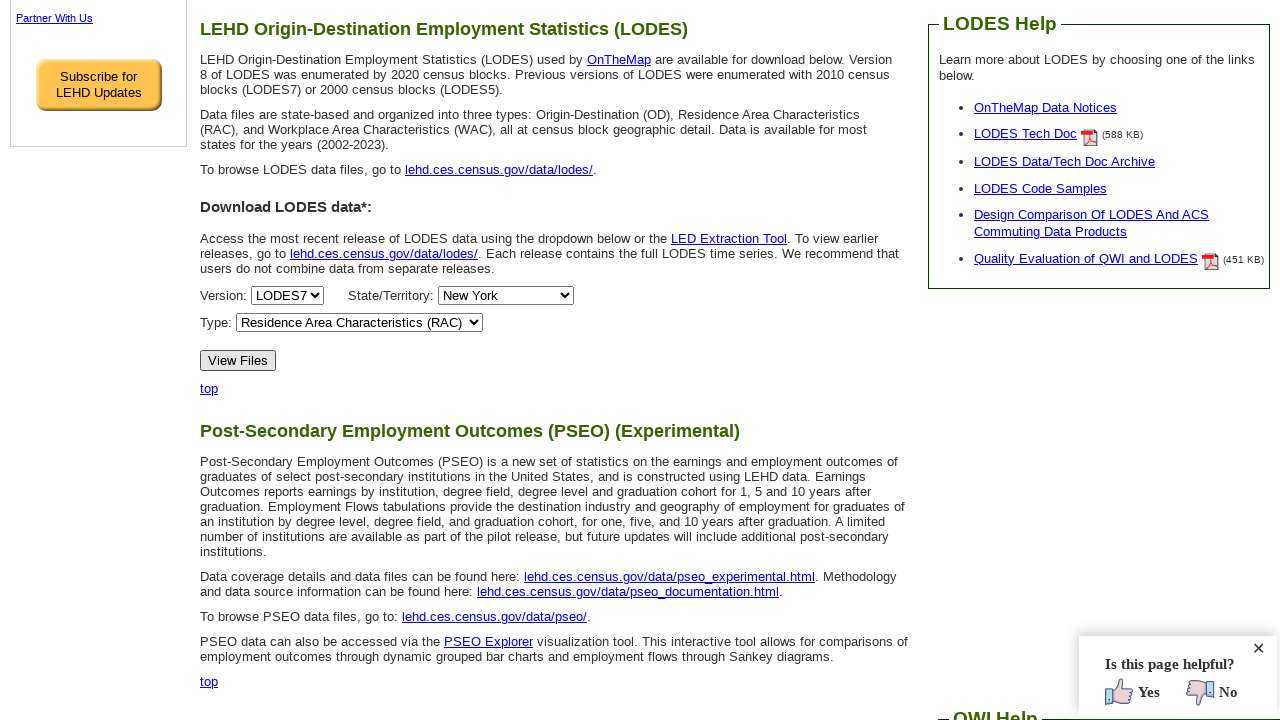

File list loaded and displayed
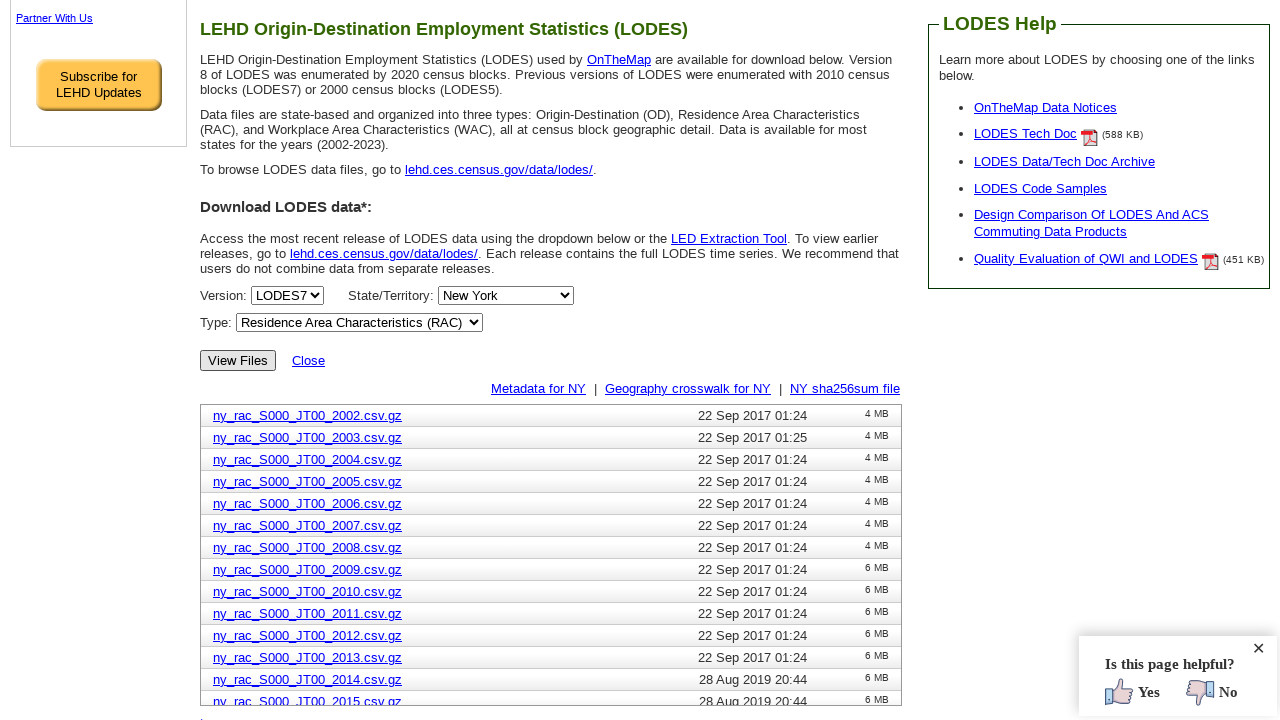

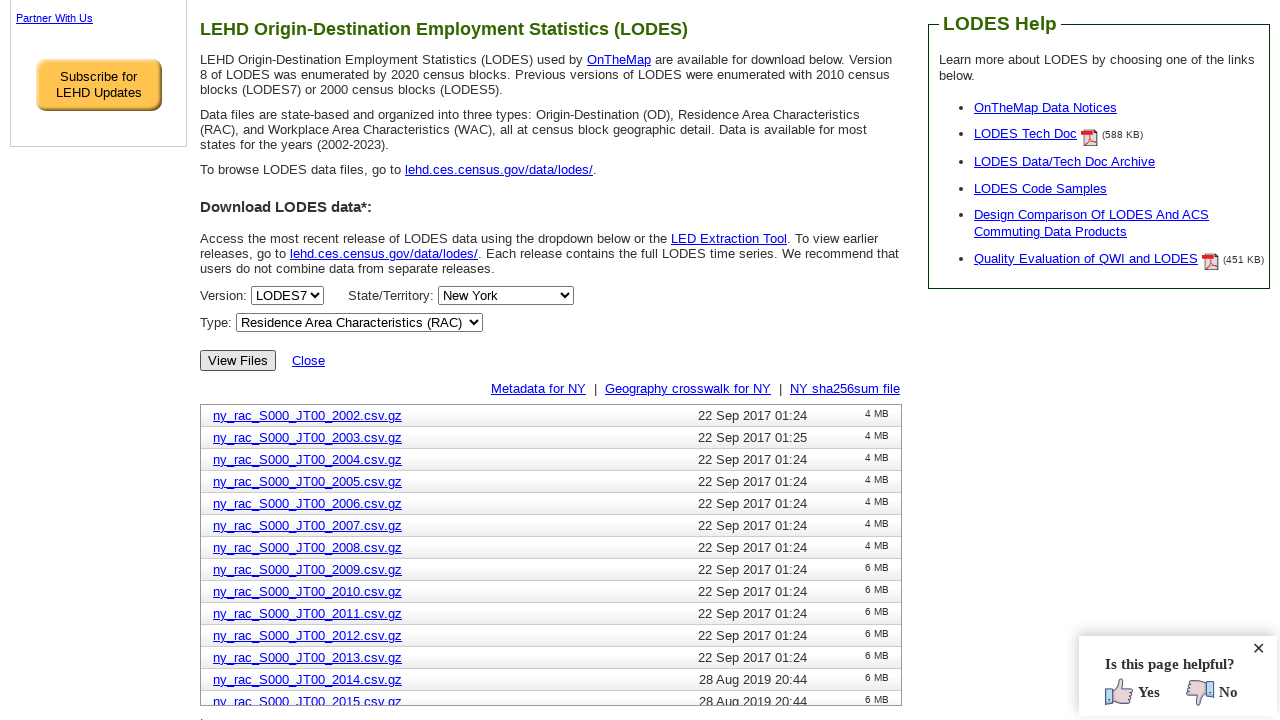